Tests a text box form by filling in full name, email, current address, and permanent address fields, then submitting the form and scrolling down to view results.

Starting URL: https://demoqa.com/text-box

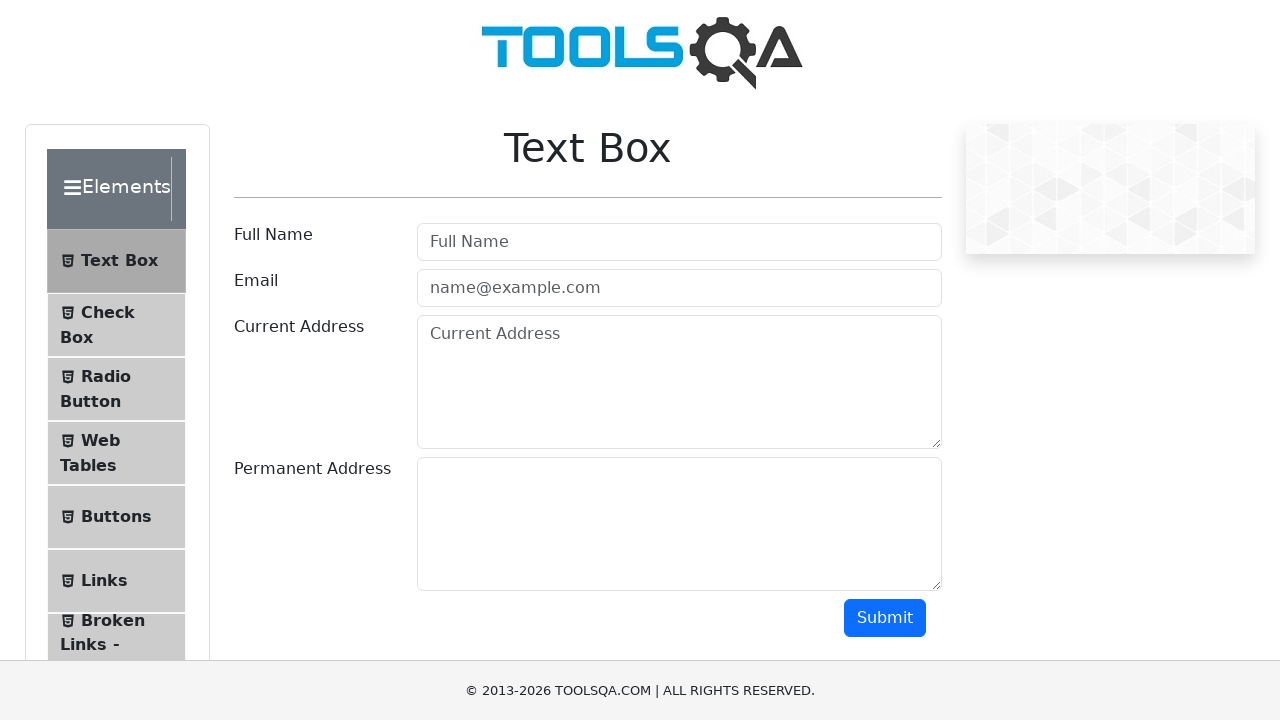

Filled full name field with 'Chynara' on #userName
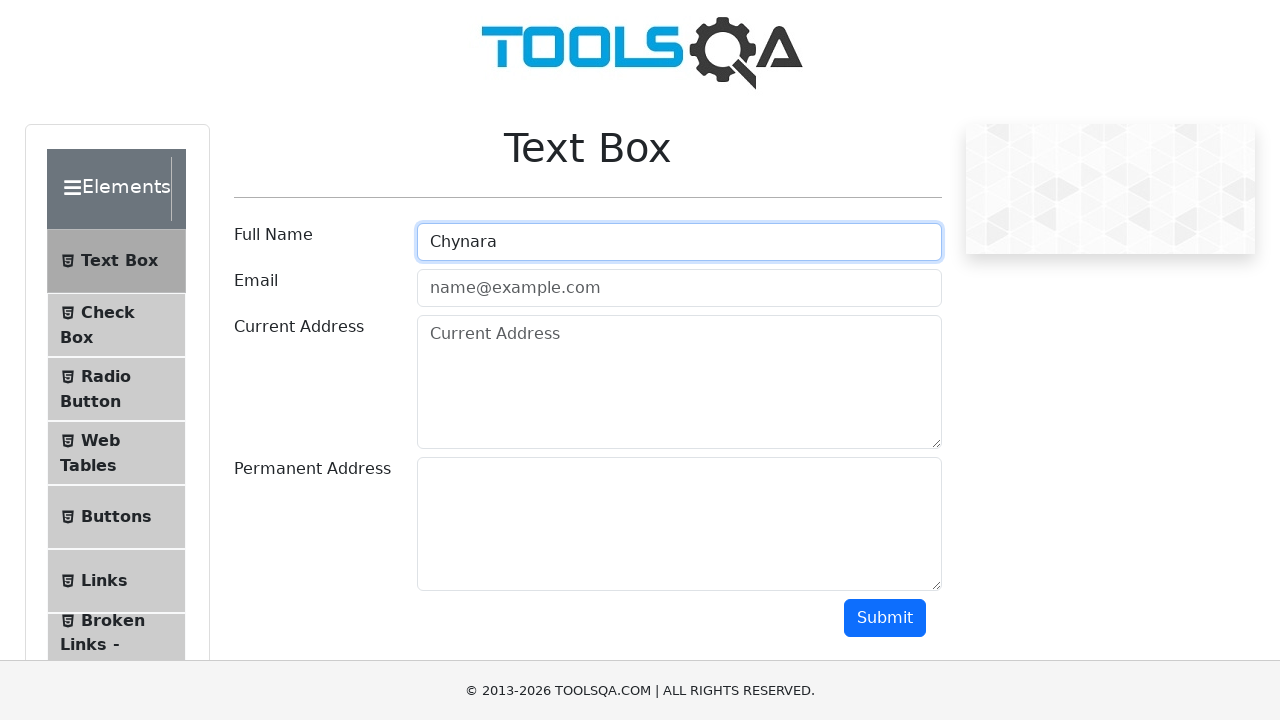

Filled email field with 'chynara@gmail.com' on #userEmail
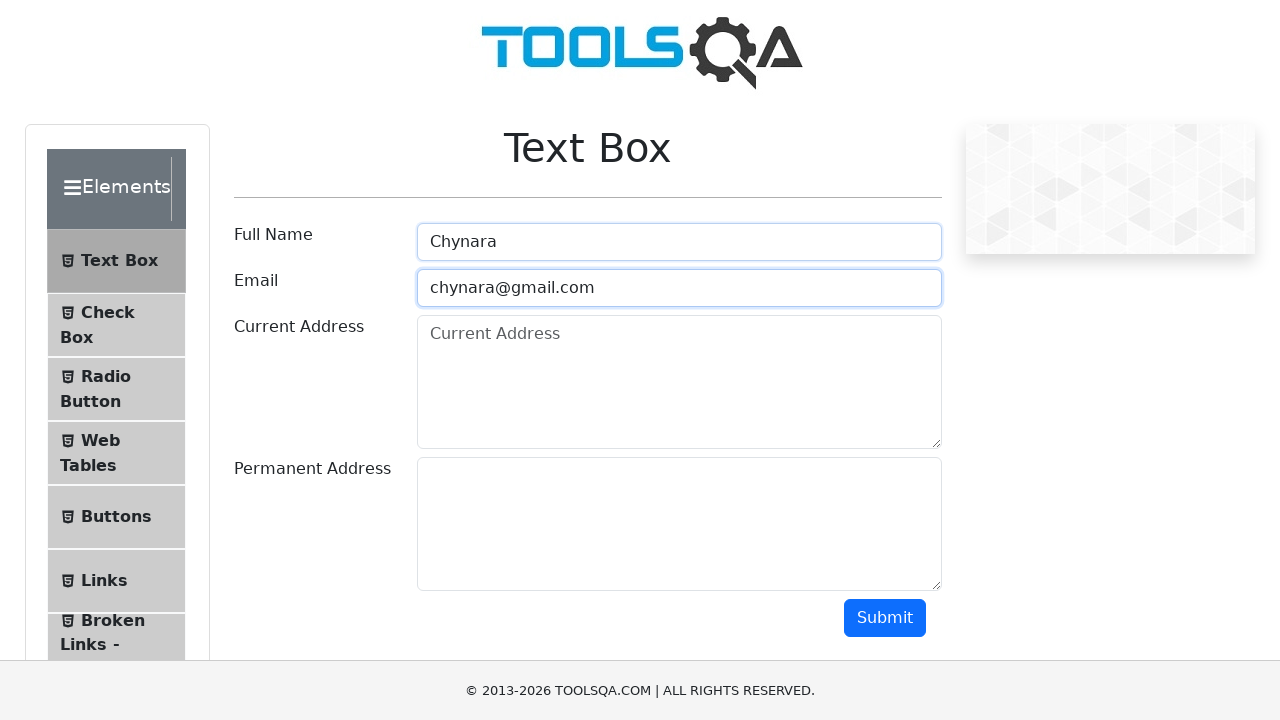

Filled current address field with 'Address 123' on #currentAddress
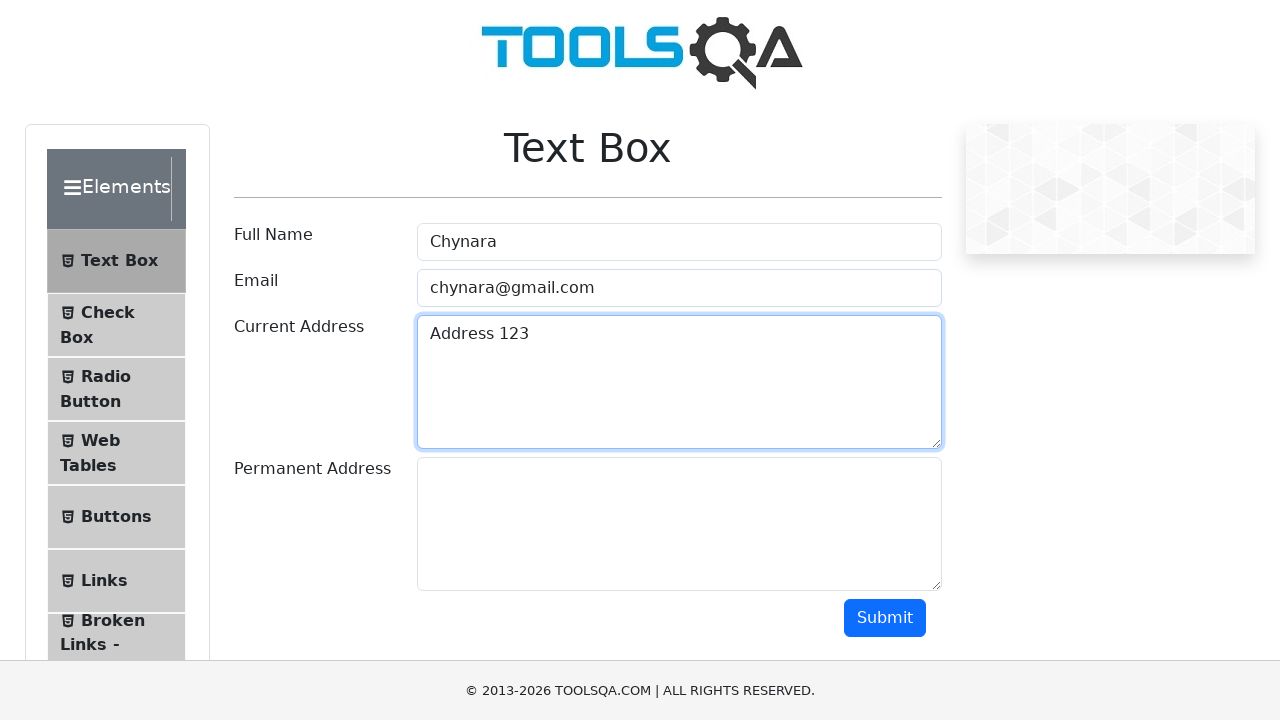

Filled permanent address field with 'NewAddress 123' on #permanentAddress
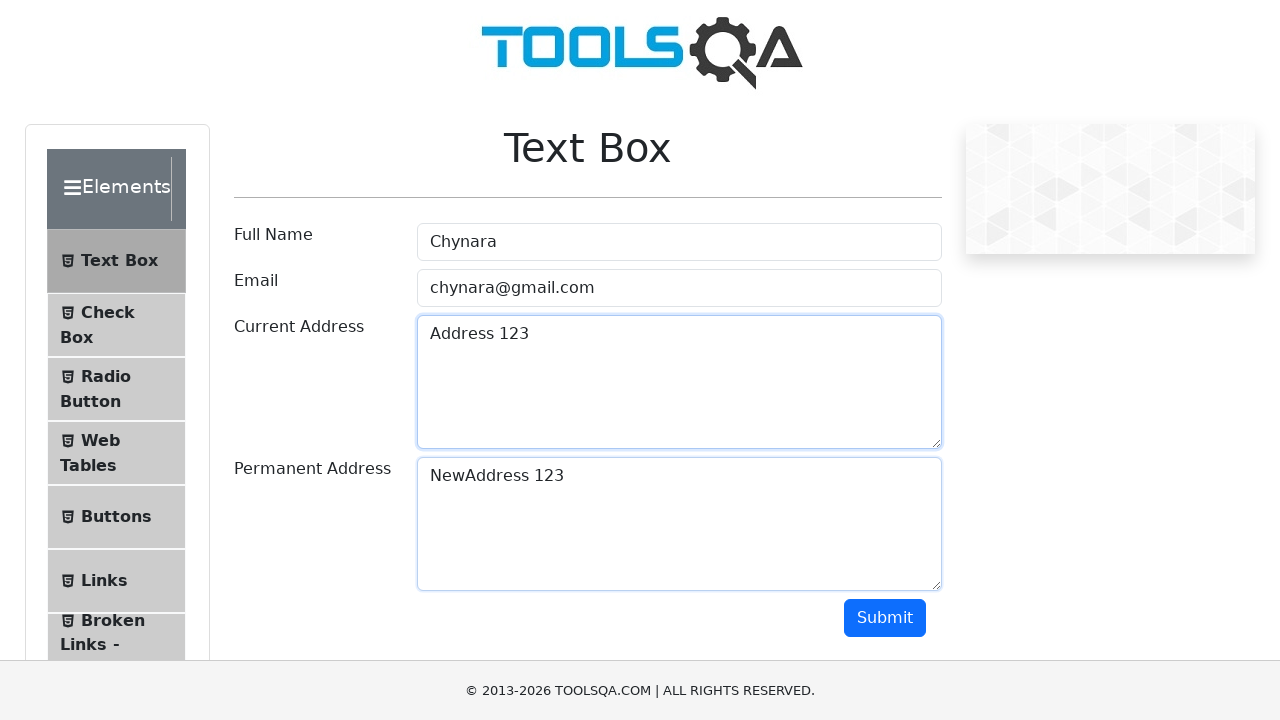

Clicked submit button to submit the form at (885, 618) on #submit
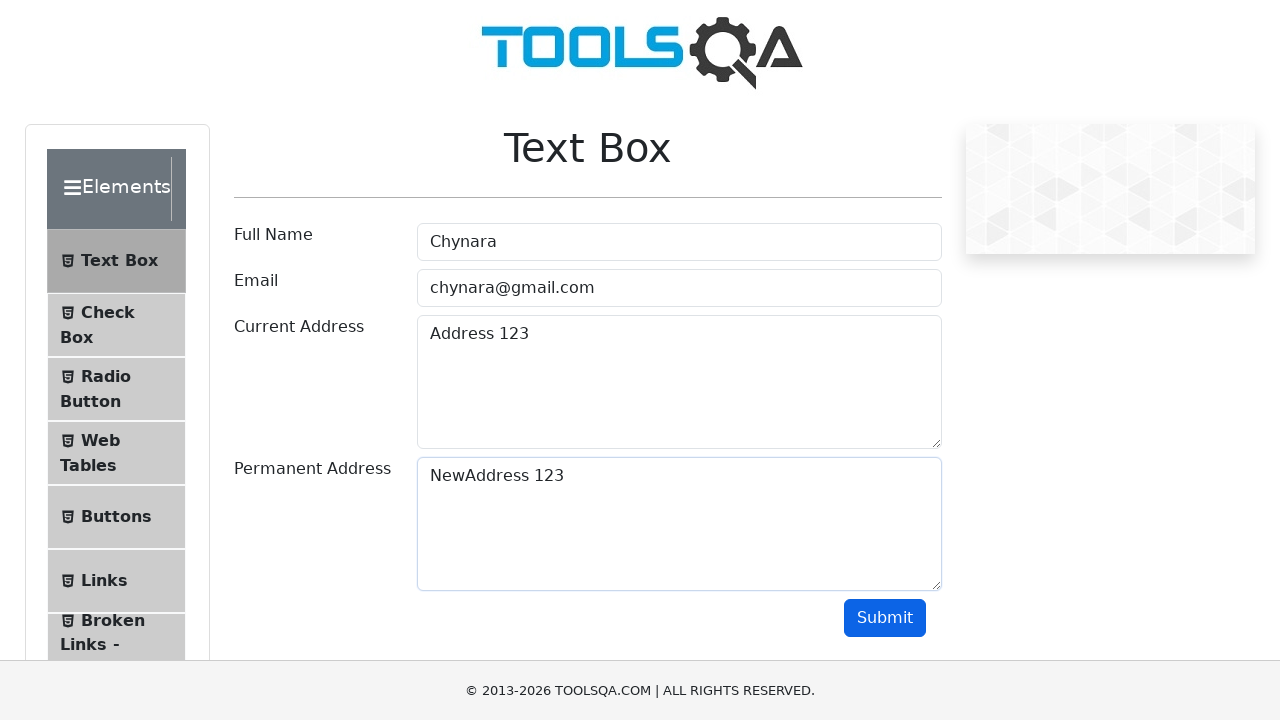

Scrolled down 250 pixels to view form submission results
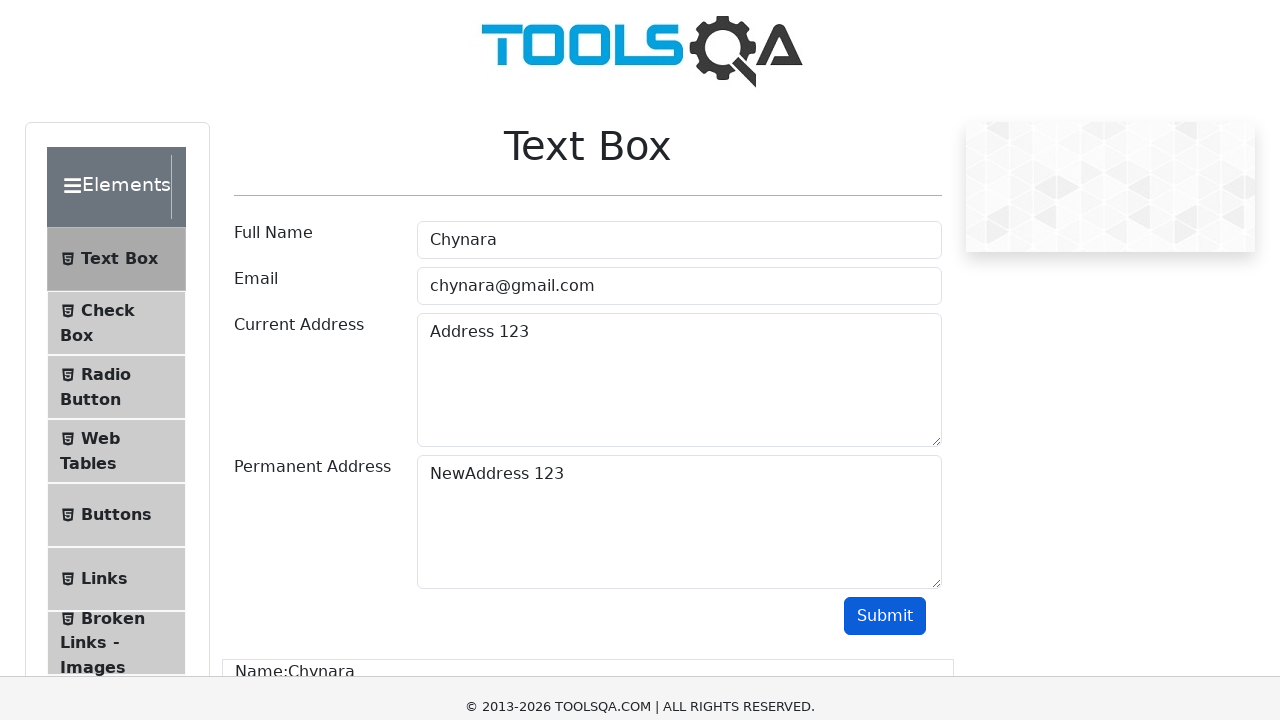

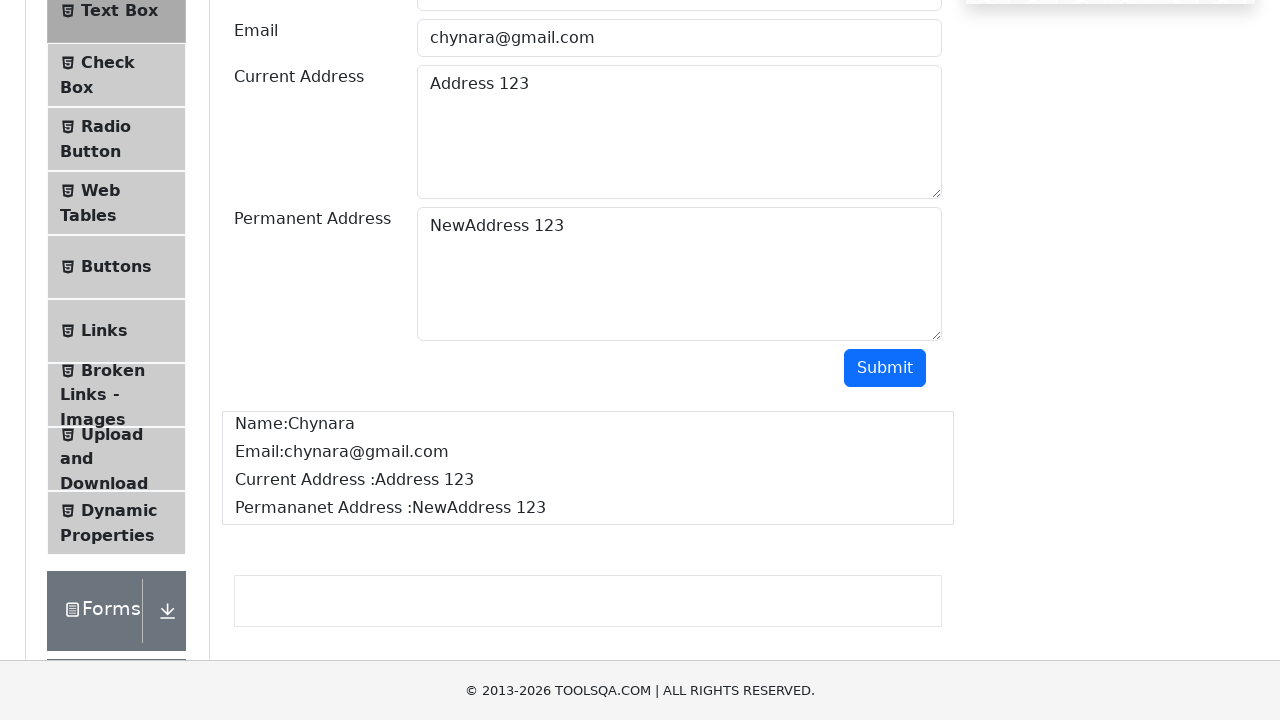